Tests JavaScript alert handling by clicking a button that triggers a JS alert, accepting it, and verifying the result message

Starting URL: https://the-internet.herokuapp.com/javascript_alerts

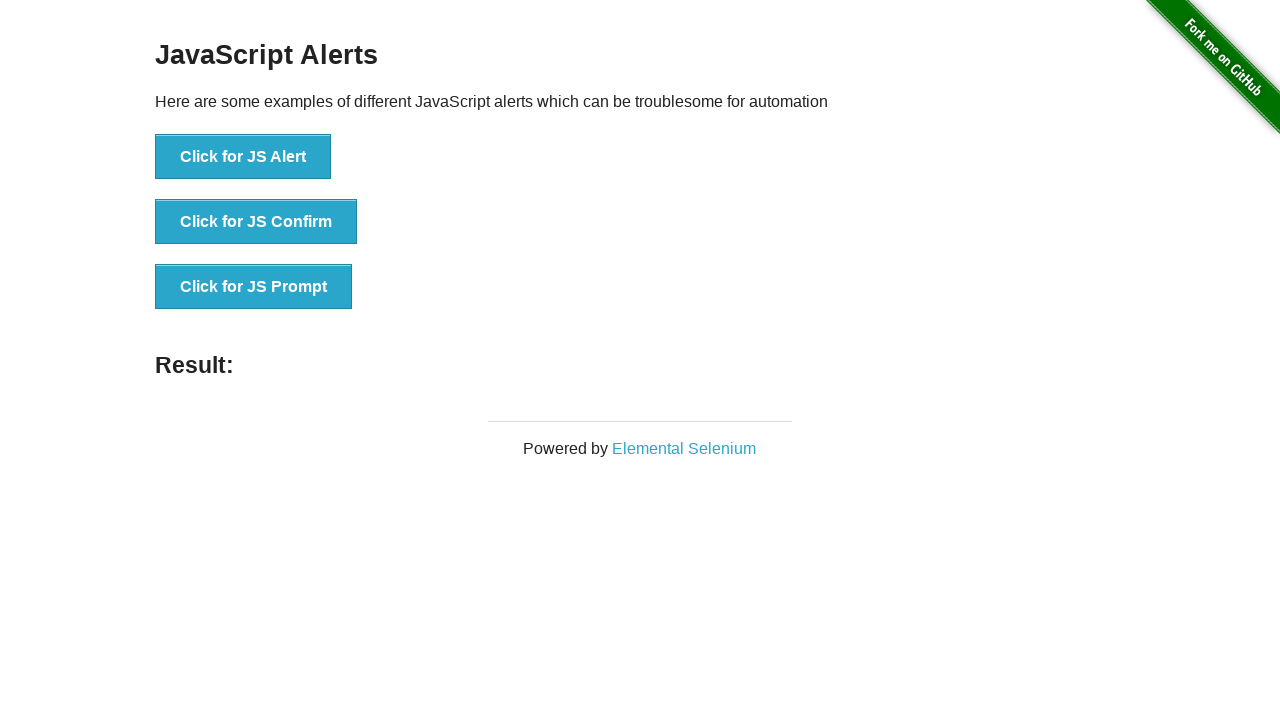

Clicked the JS Alert button at (243, 157) on button[onclick='jsAlert()']
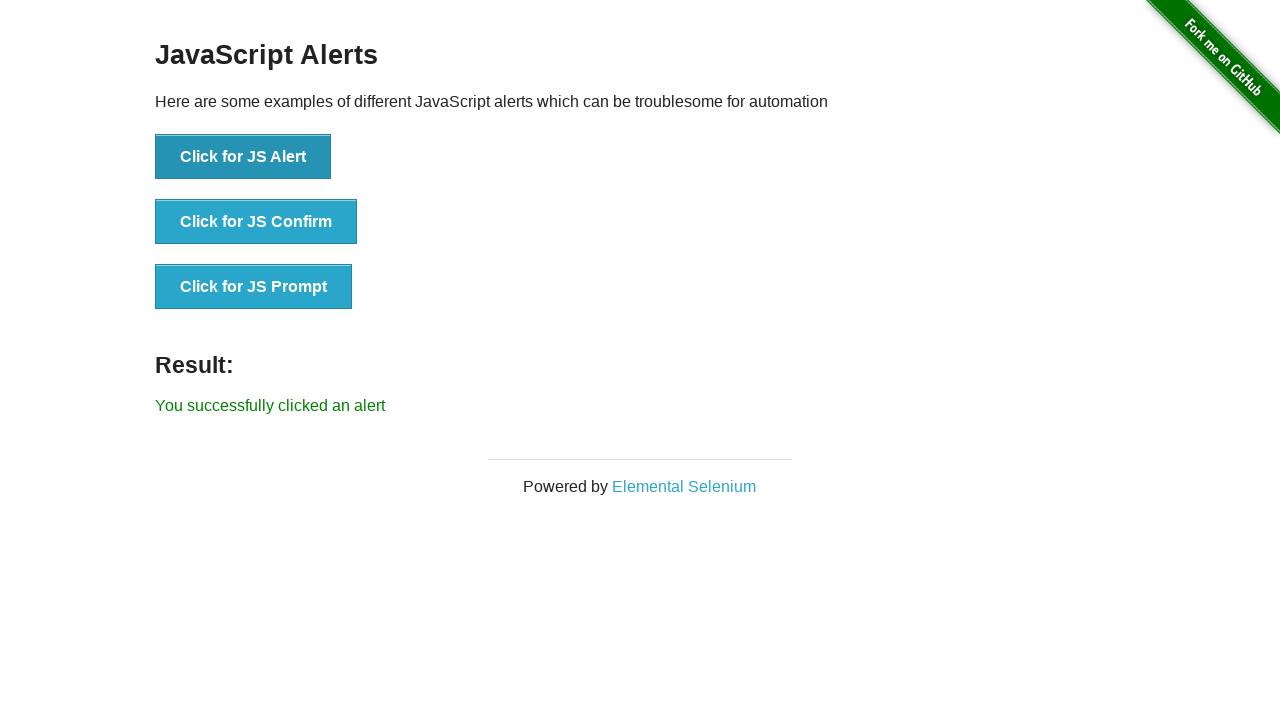

Set up dialog handler to accept alerts
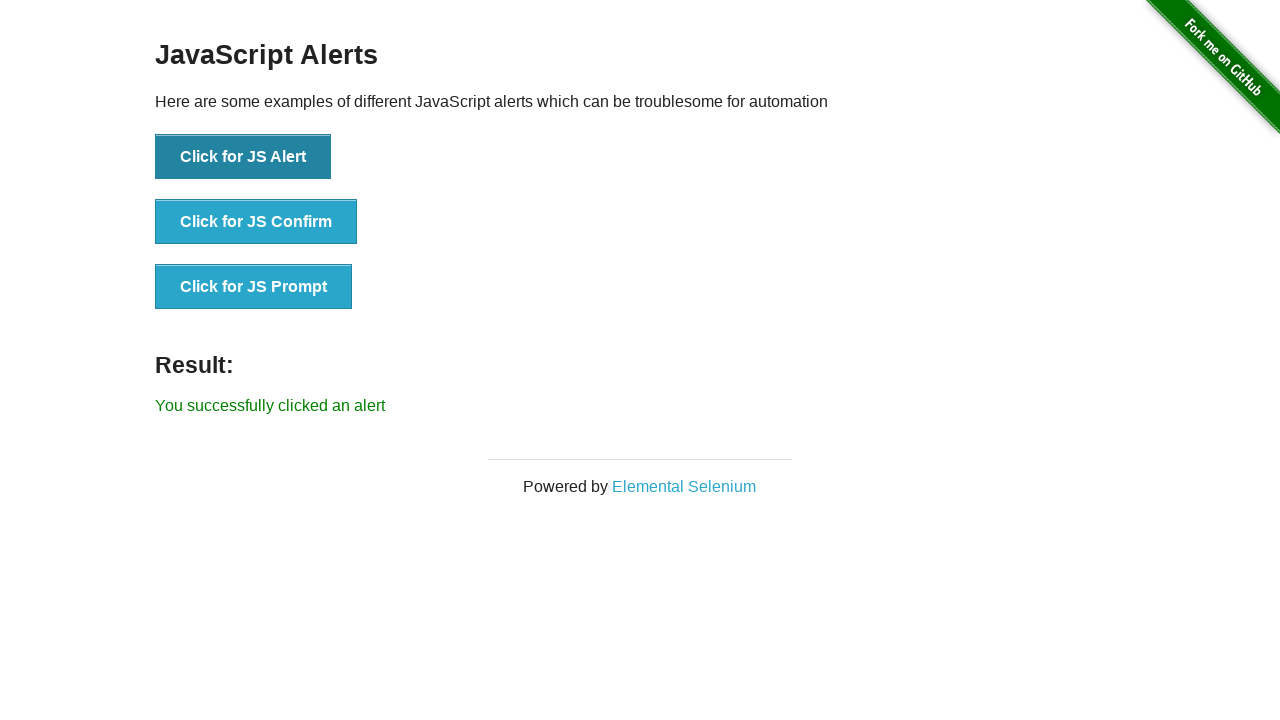

Result message element appeared
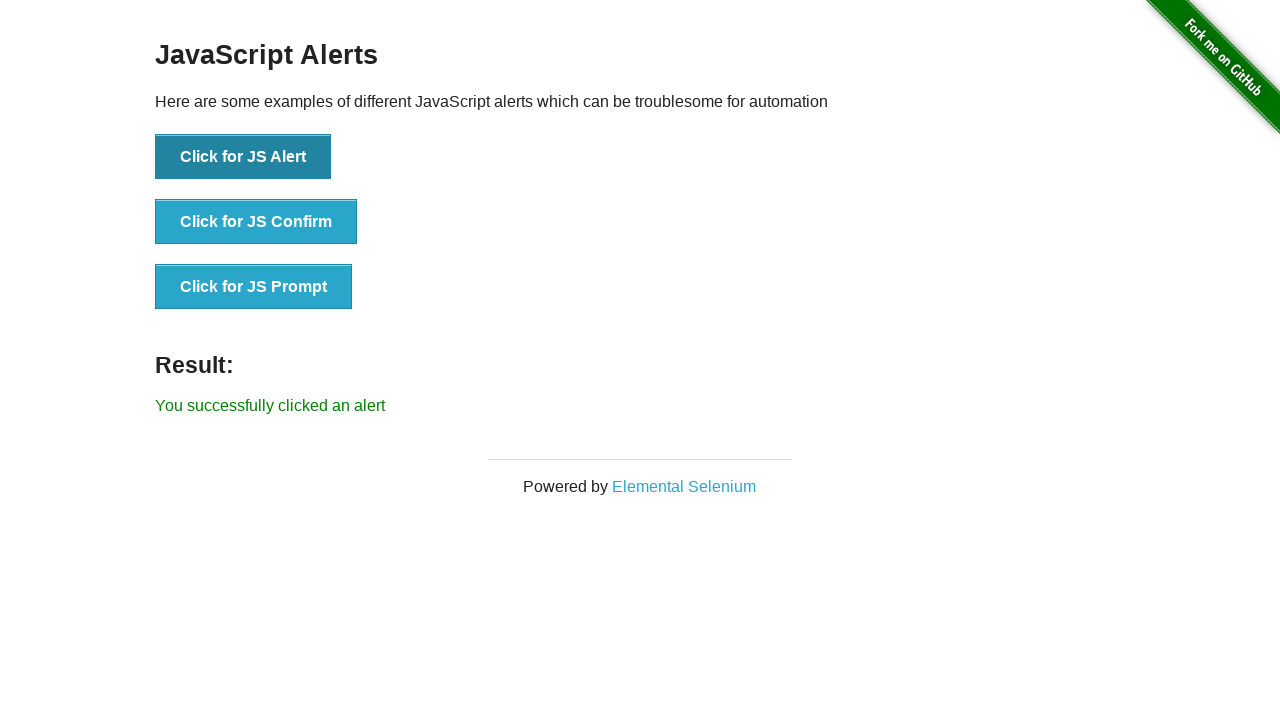

Retrieved result message: 'You successfully clicked an alert'
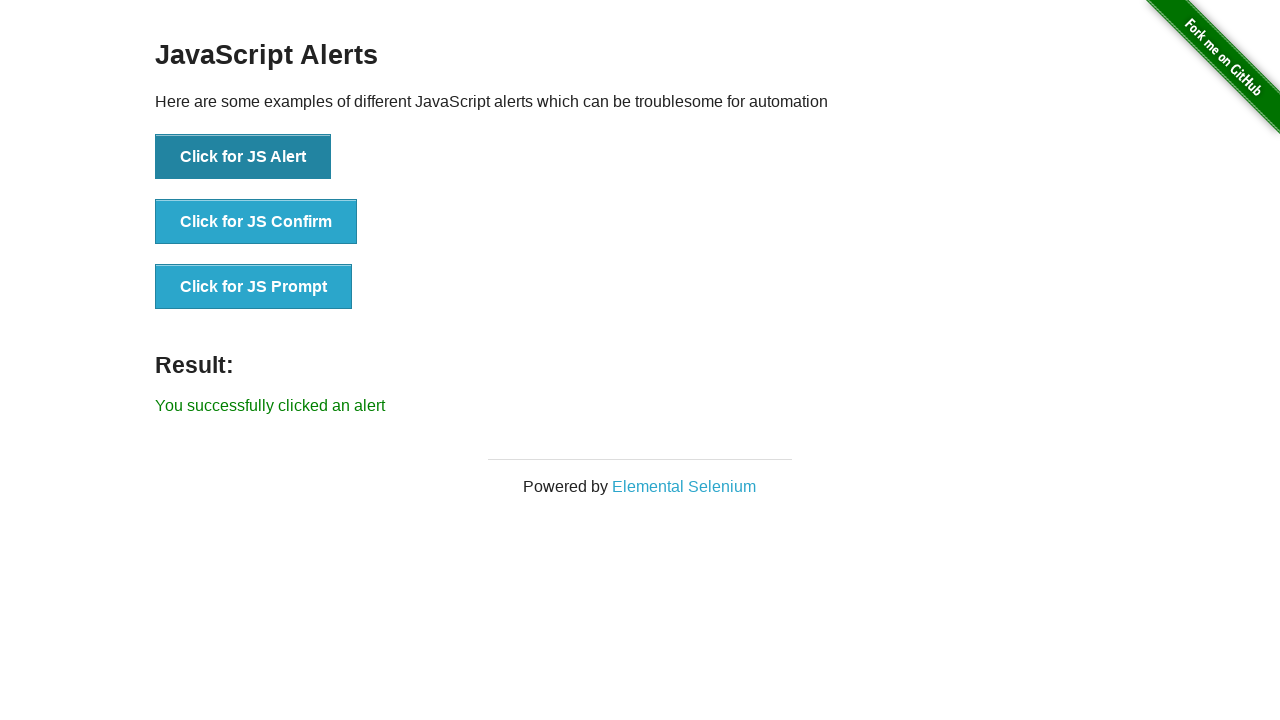

Verified result message matches expected text
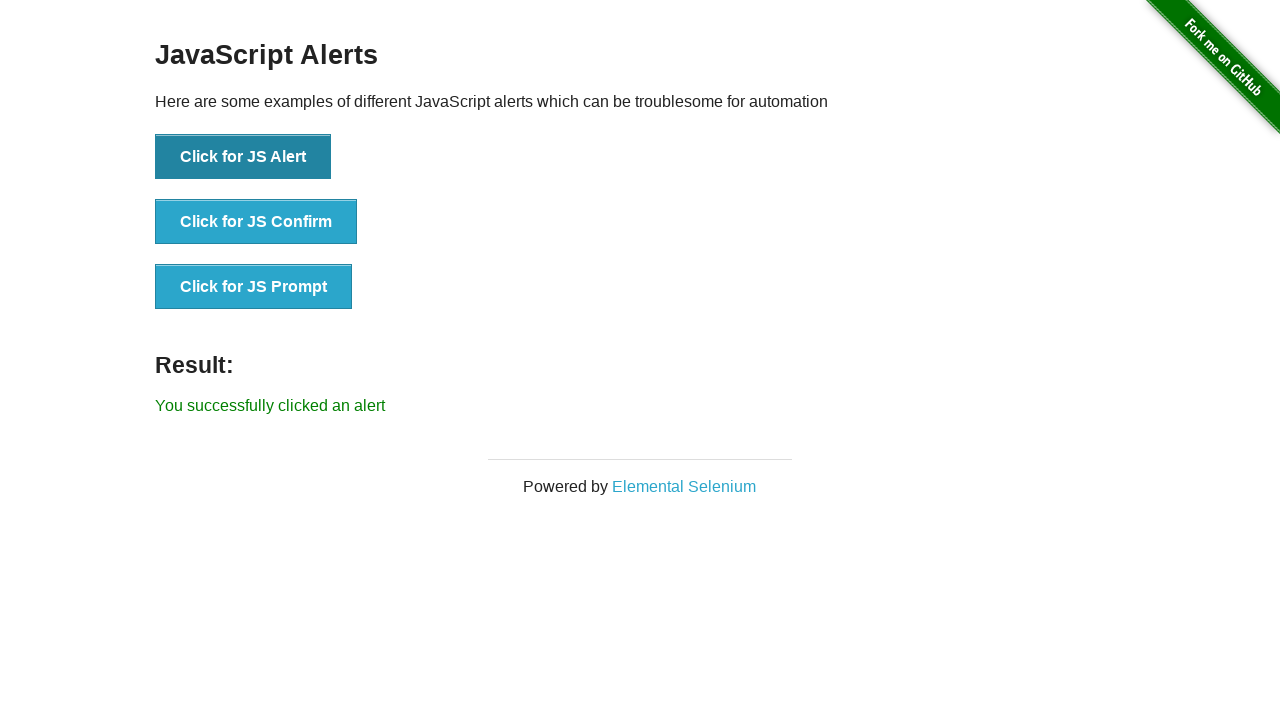

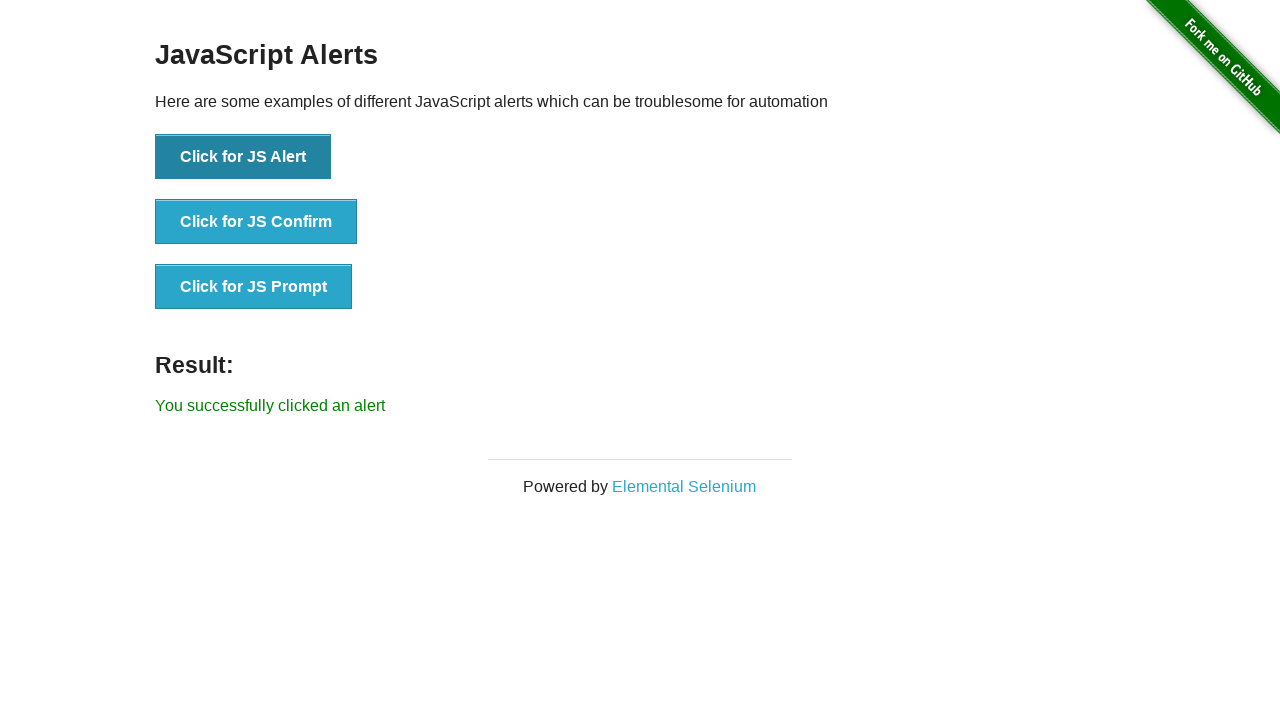